Tests YouTube search functionality by filling the search placeholder with a search query

Starting URL: https://www.youtube.com/@testerstalk

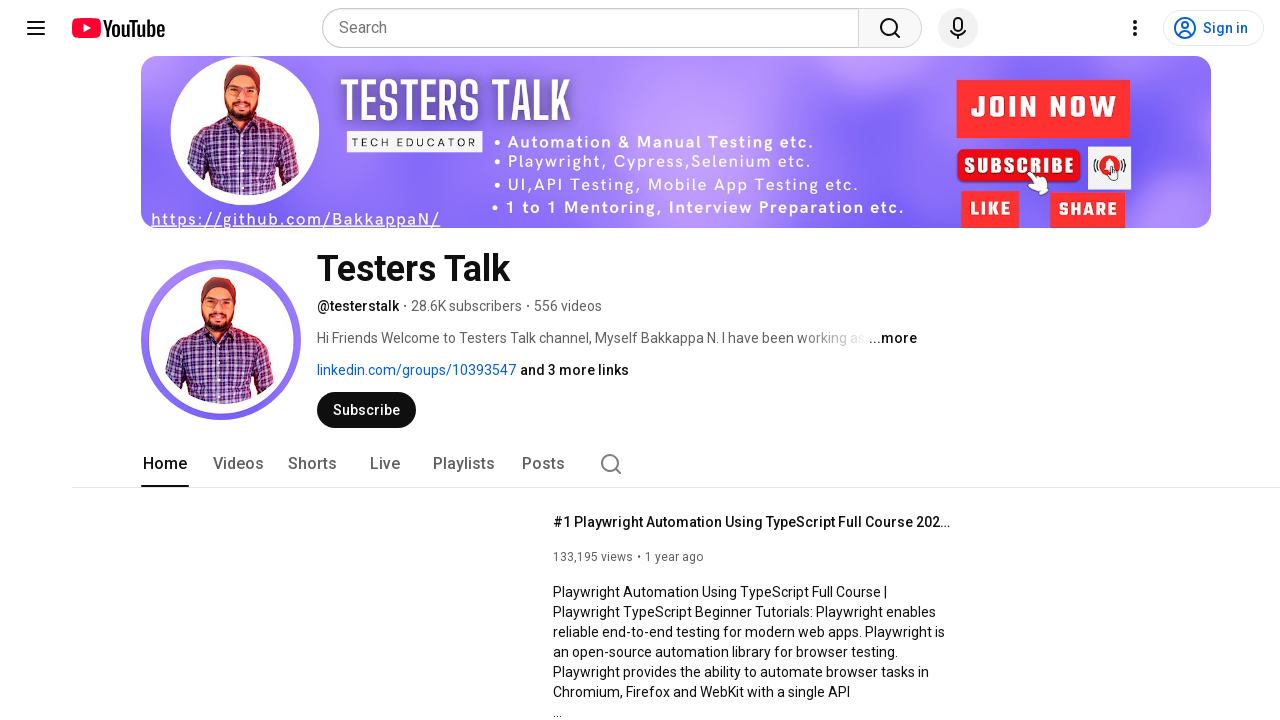

Filled search placeholder with 'testers talk' on input[placeholder='Search']
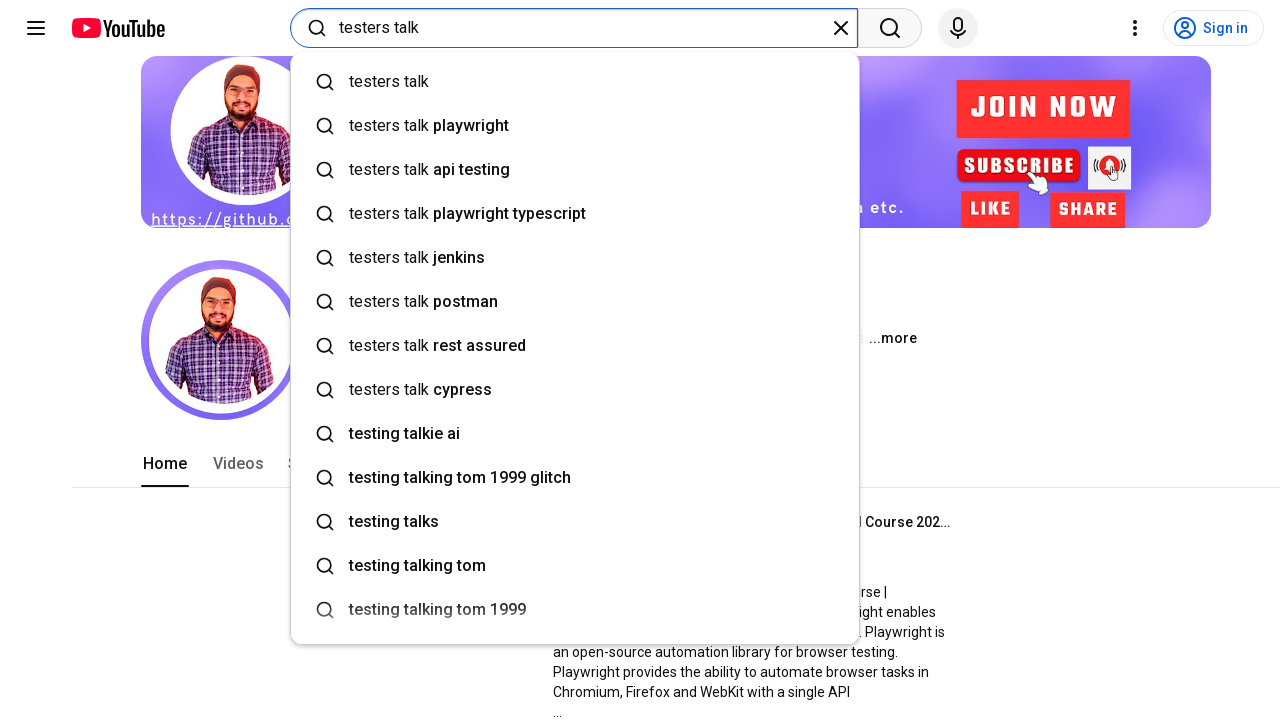

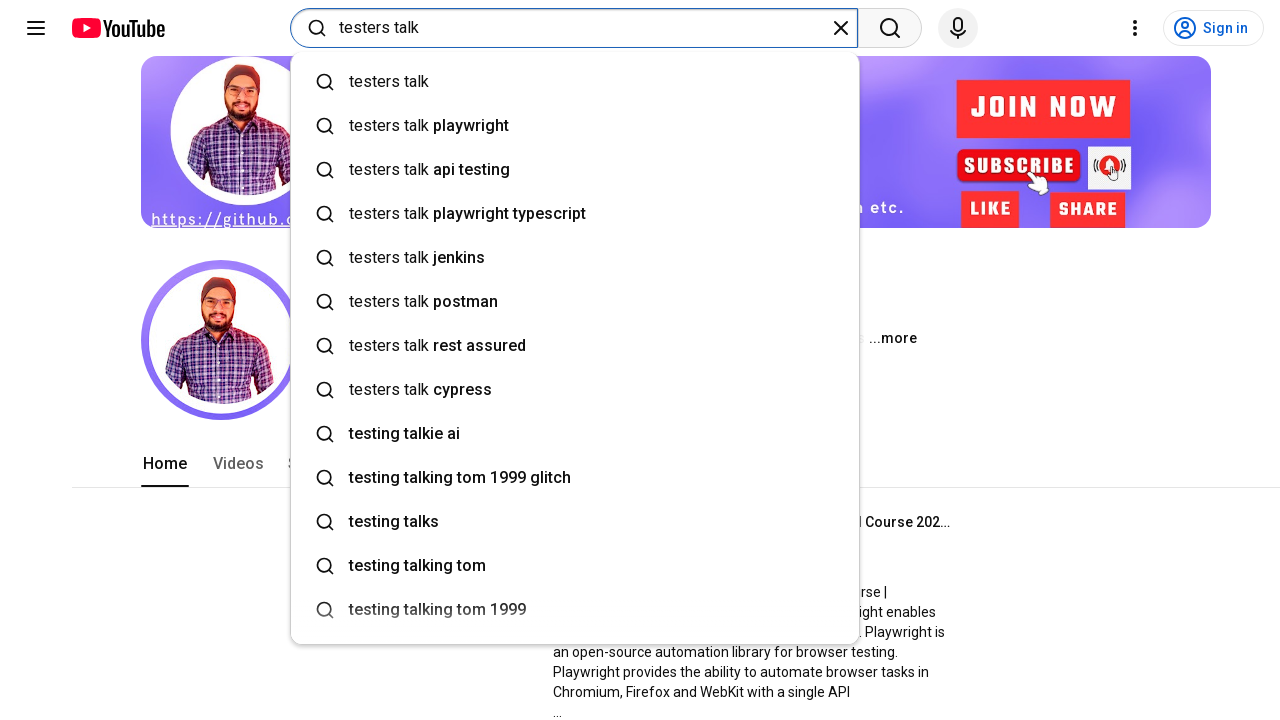